Tests editing a todo item by double-clicking, modifying the text, and pressing Enter to save.

Starting URL: https://demo.playwright.dev/todomvc

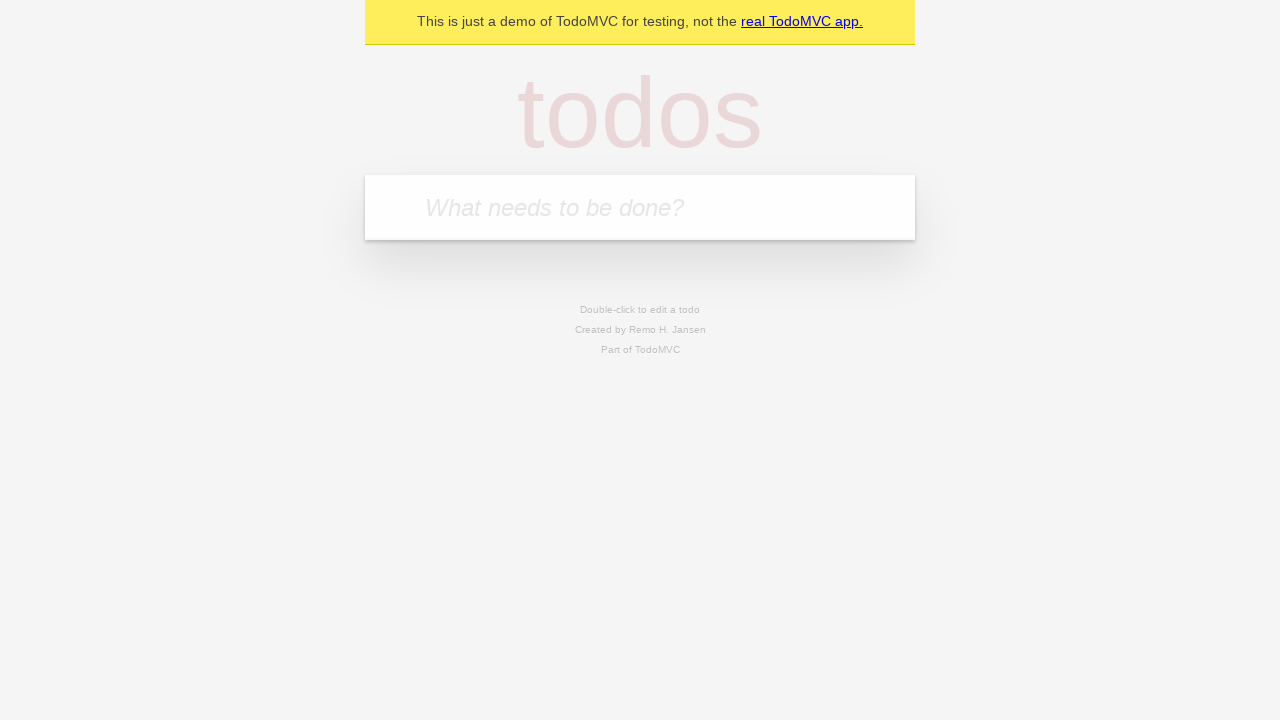

Filled todo input with 'buy some cheese' on internal:attr=[placeholder="What needs to be done?"i]
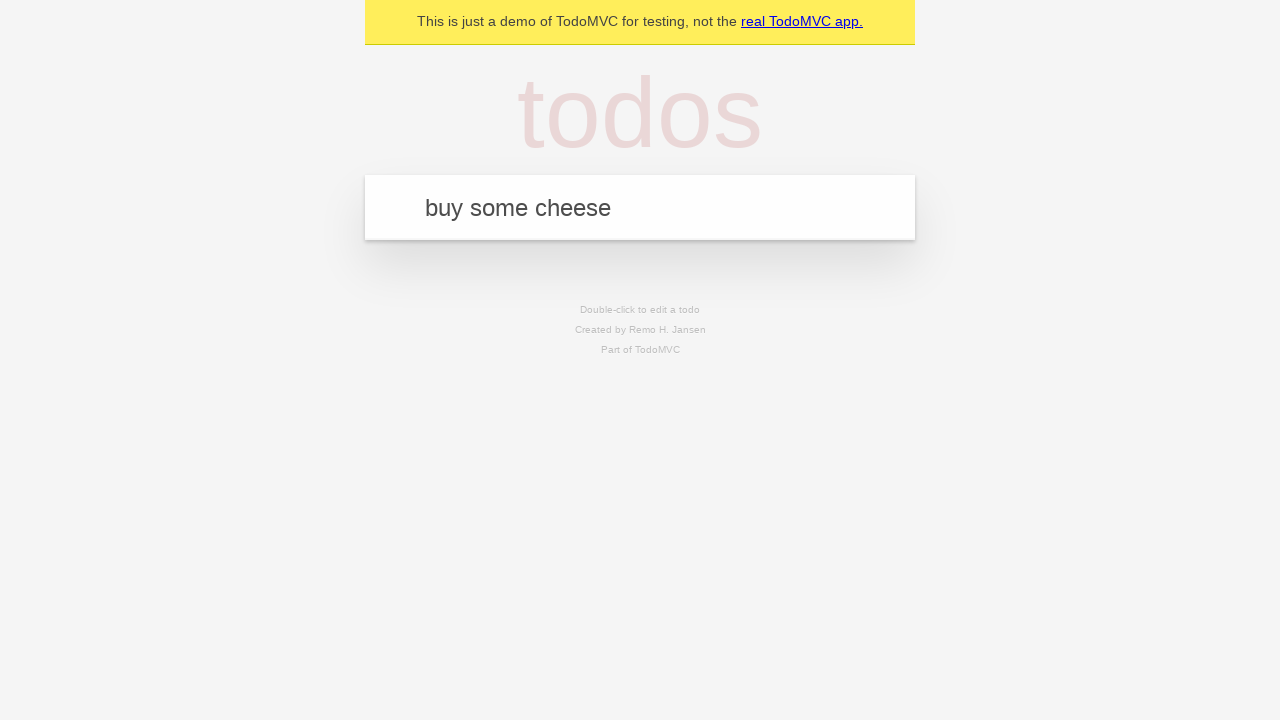

Pressed Enter to add first todo on internal:attr=[placeholder="What needs to be done?"i]
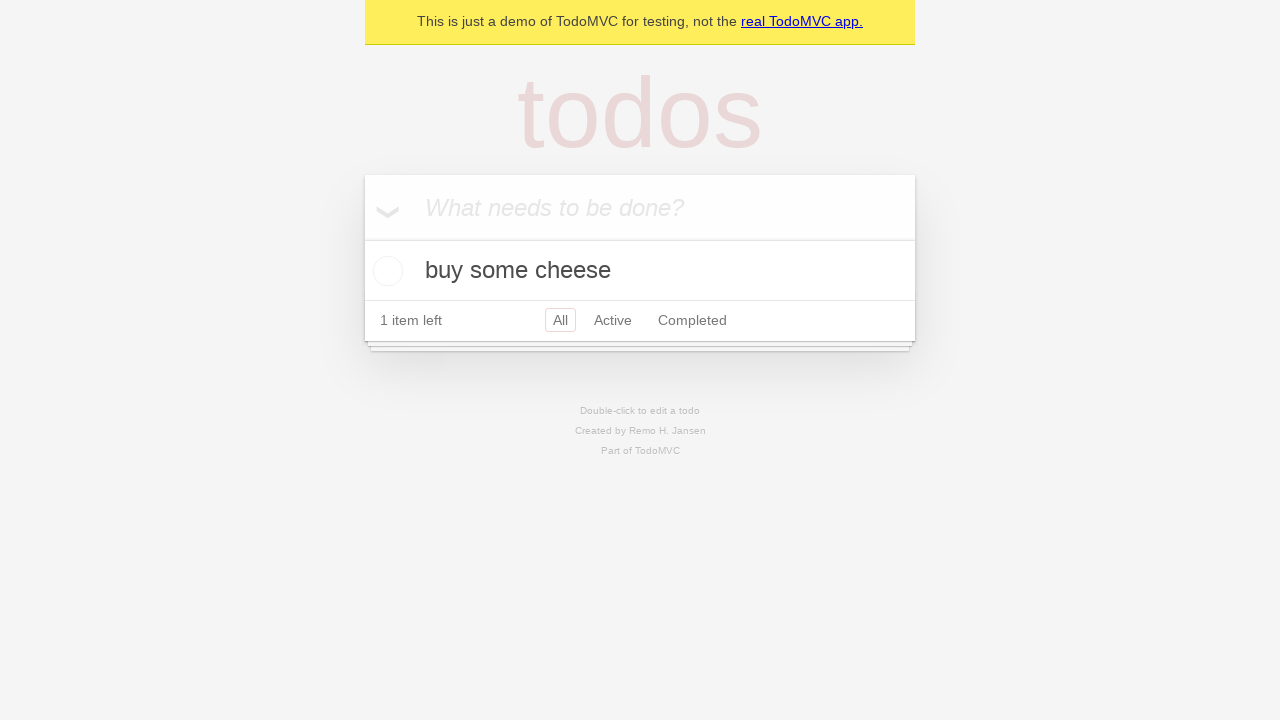

Filled todo input with 'feed the cat' on internal:attr=[placeholder="What needs to be done?"i]
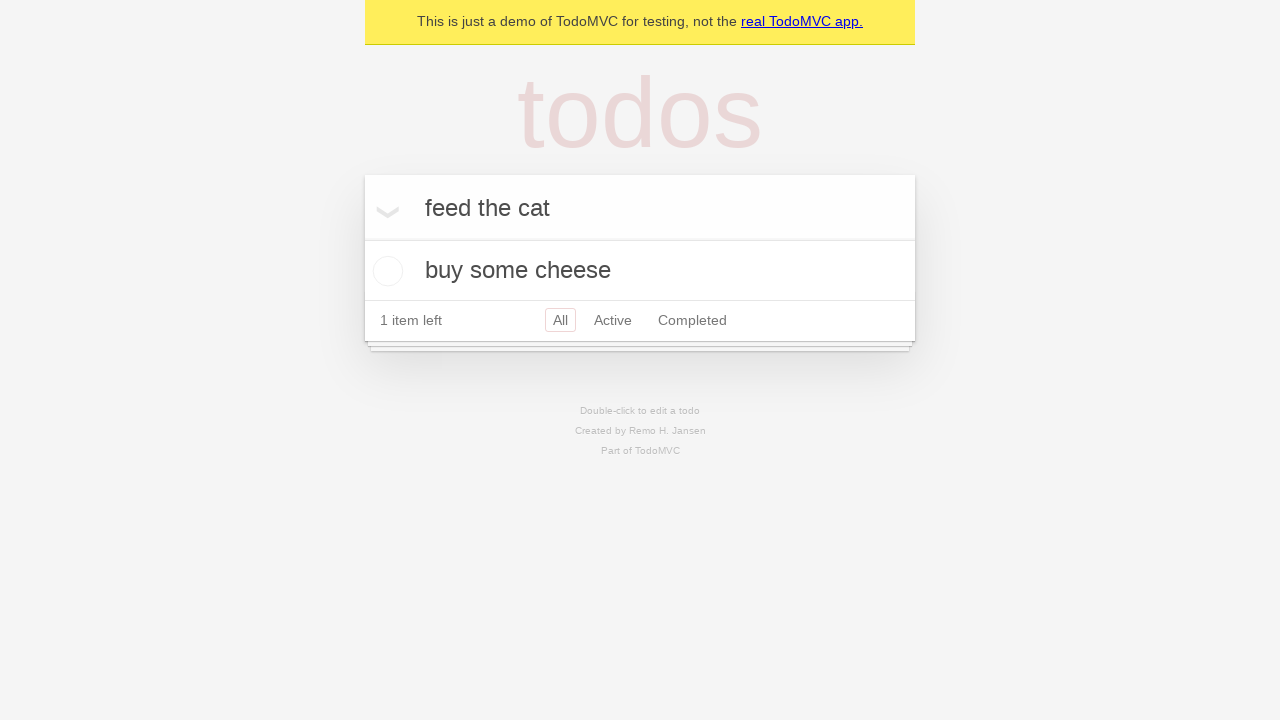

Pressed Enter to add second todo on internal:attr=[placeholder="What needs to be done?"i]
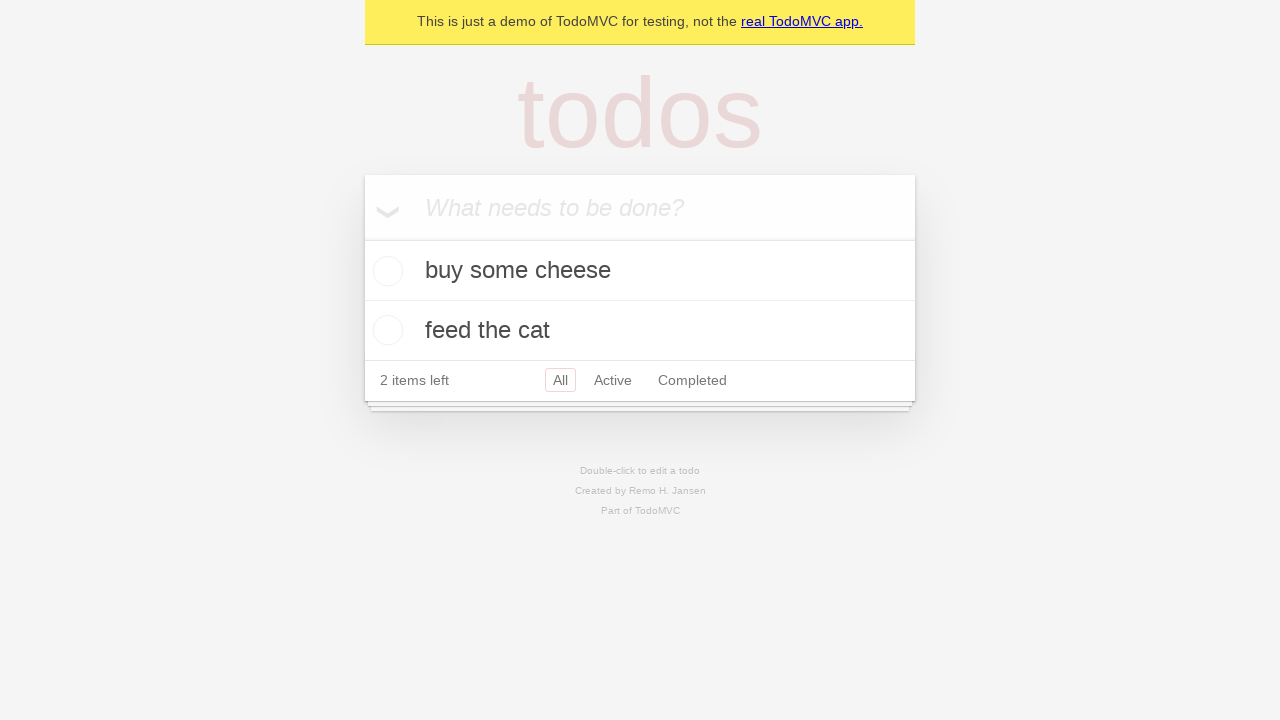

Filled todo input with 'book a doctors appointment' on internal:attr=[placeholder="What needs to be done?"i]
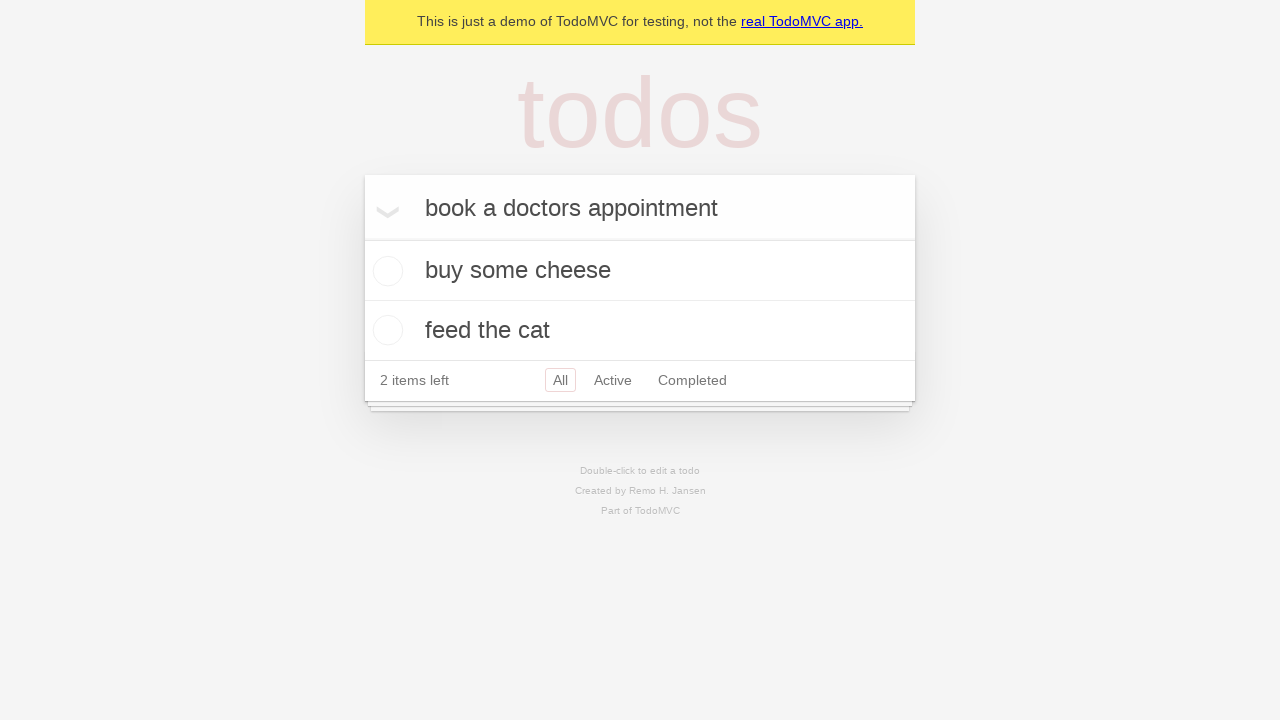

Pressed Enter to add third todo on internal:attr=[placeholder="What needs to be done?"i]
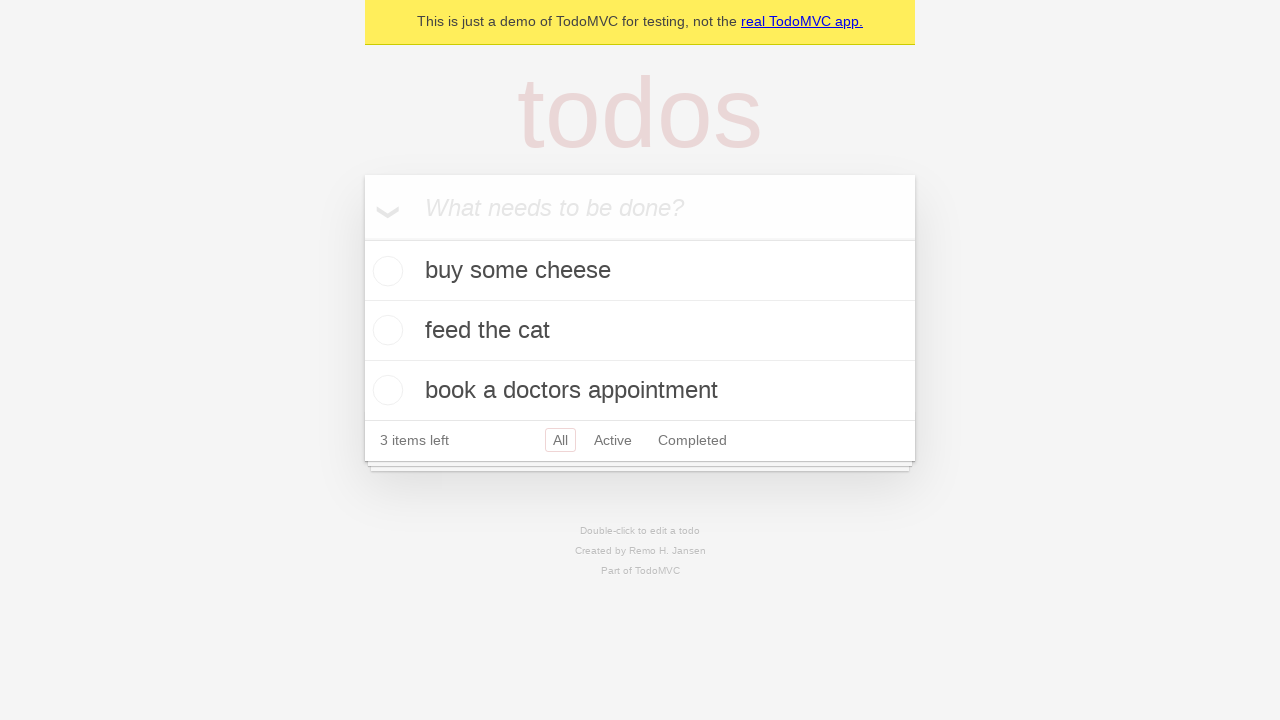

Double-clicked second todo item to enter edit mode at (640, 331) on internal:testid=[data-testid="todo-item"s] >> nth=1
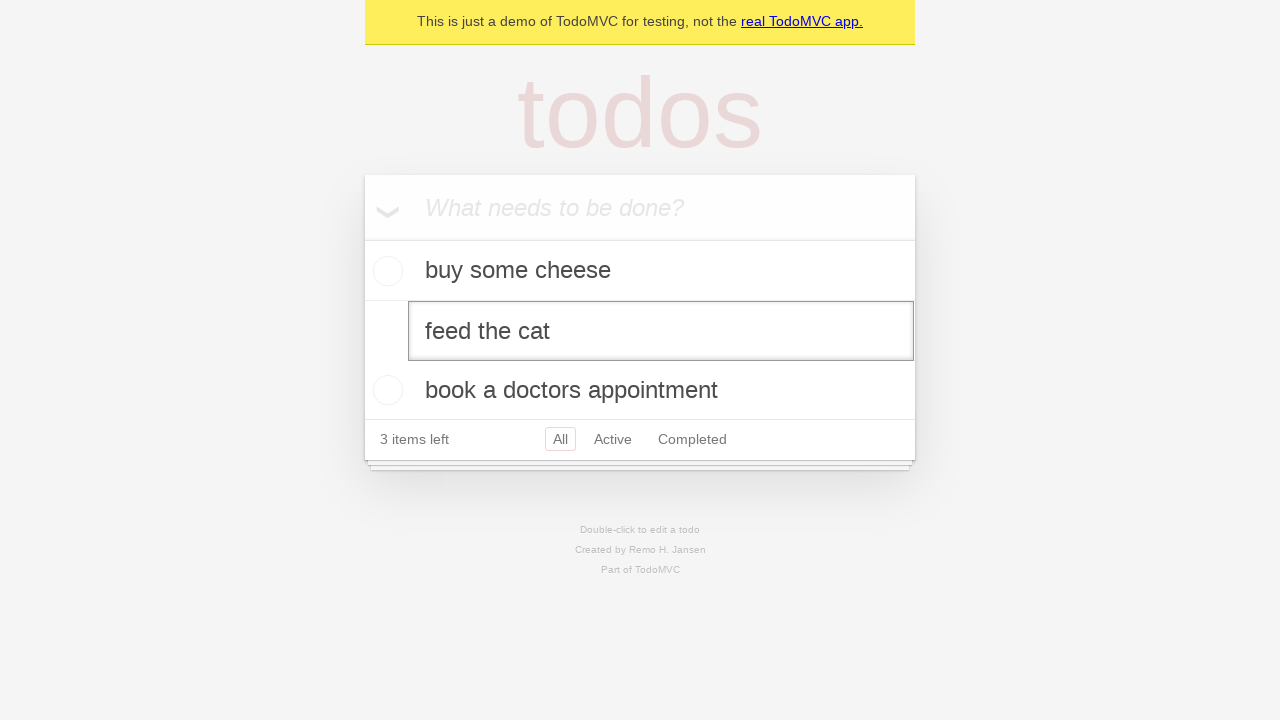

Filled edit textbox with 'buy some sausages' on internal:testid=[data-testid="todo-item"s] >> nth=1 >> internal:role=textbox[nam
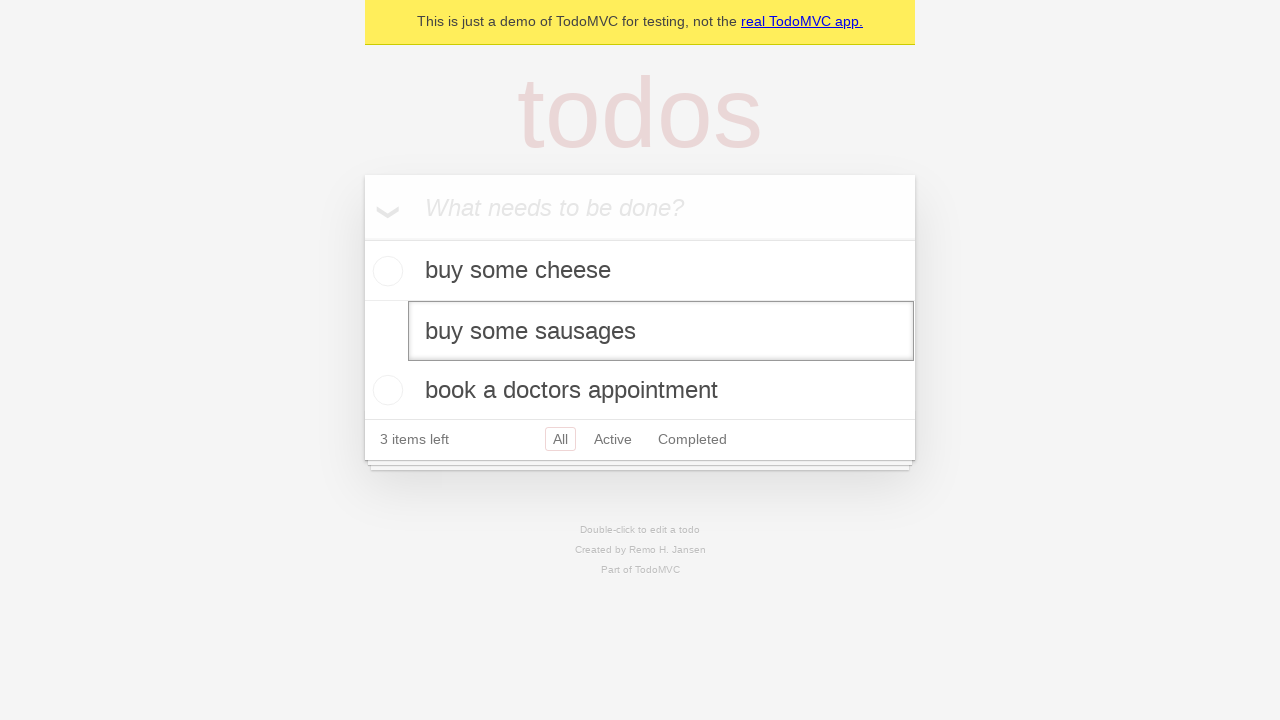

Pressed Enter to save edited todo item on internal:testid=[data-testid="todo-item"s] >> nth=1 >> internal:role=textbox[nam
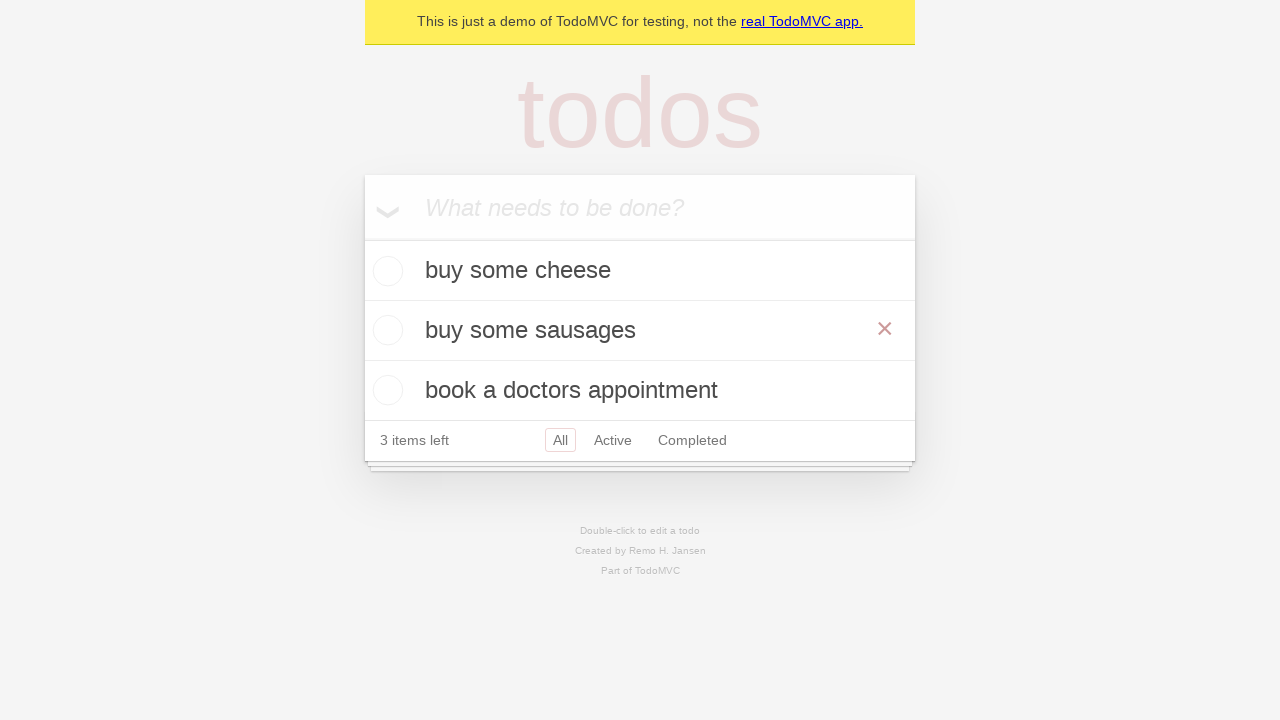

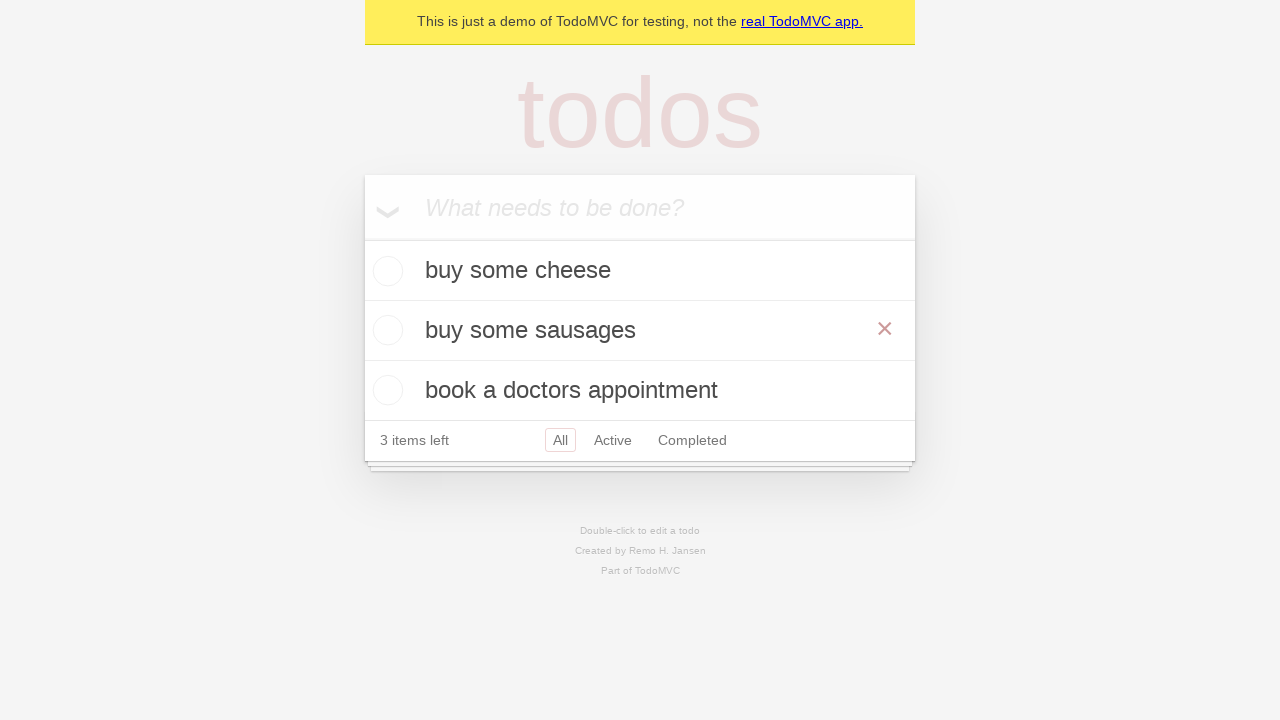